Tests navigation to testimonials page by clicking the "More Testimonials" link

Starting URL: https://www.mycontactform.com/

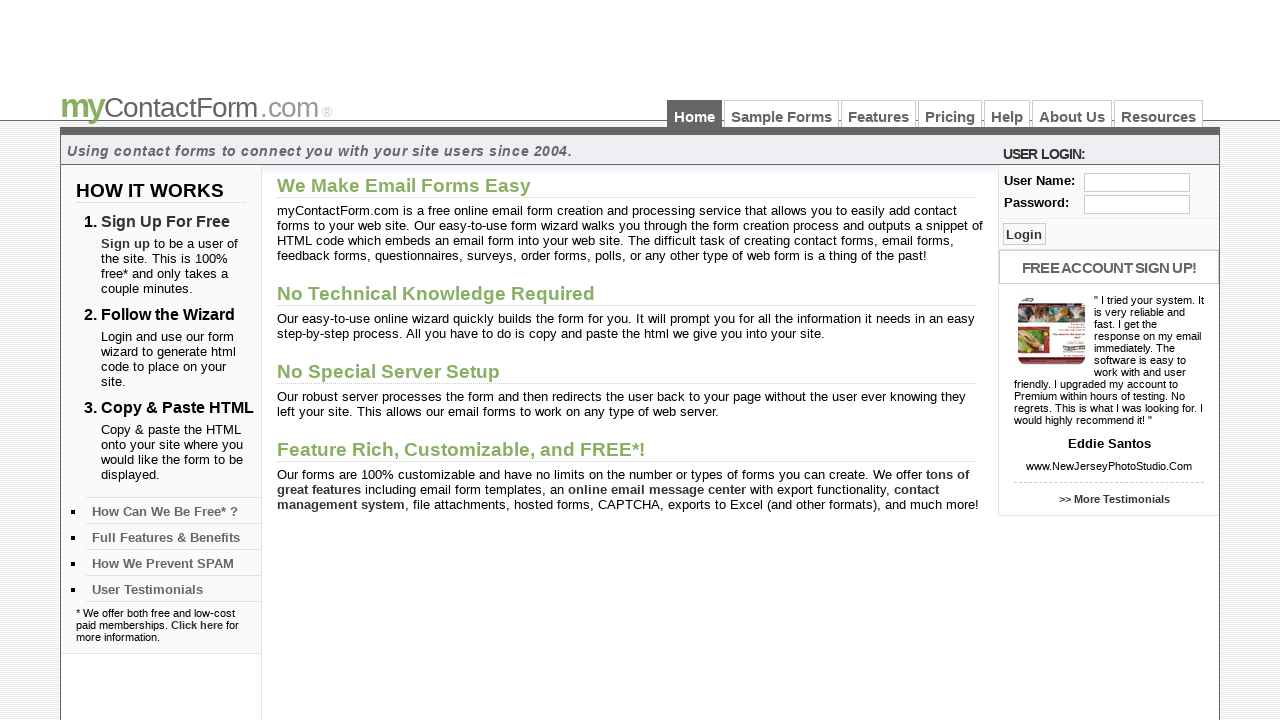

Clicked 'More Testimonials' link to navigate to testimonials page at (1114, 499) on text=More Testimonials
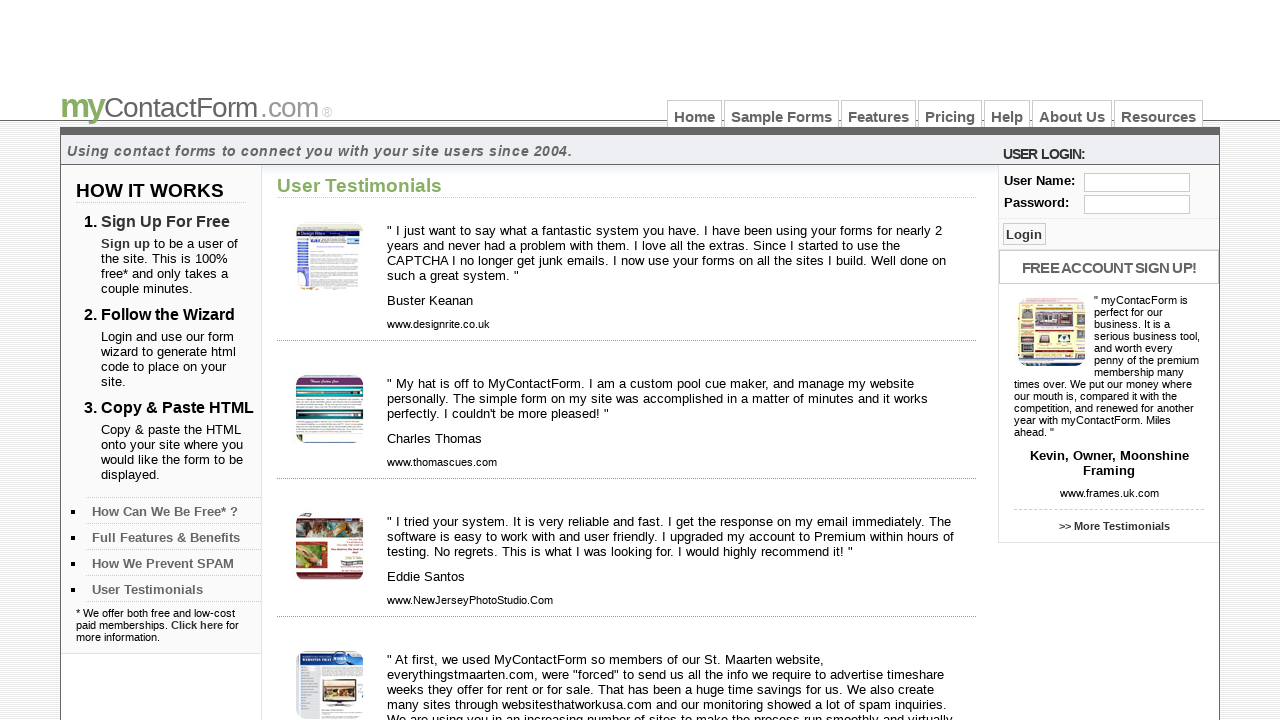

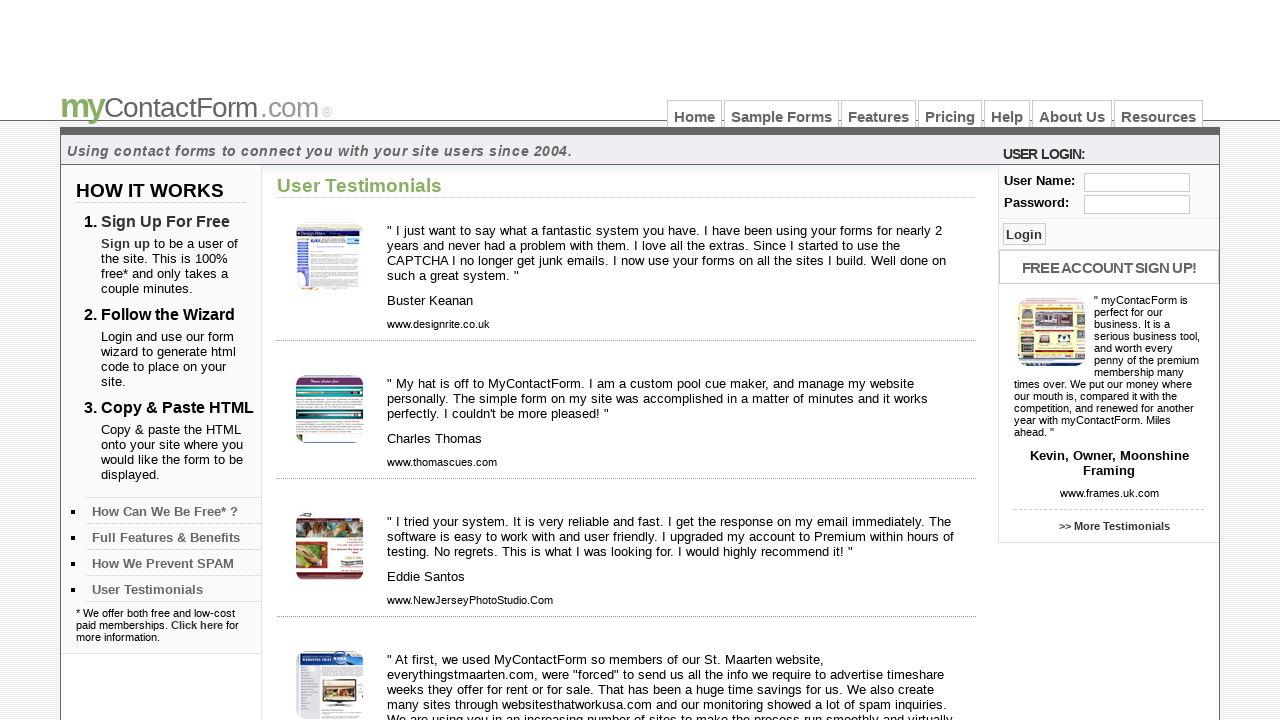